Navigates to the alerts section of the demo site, triggers an alert dialog, reads its text, and accepts it

Starting URL: https://demo.automationtesting.in/Register.html

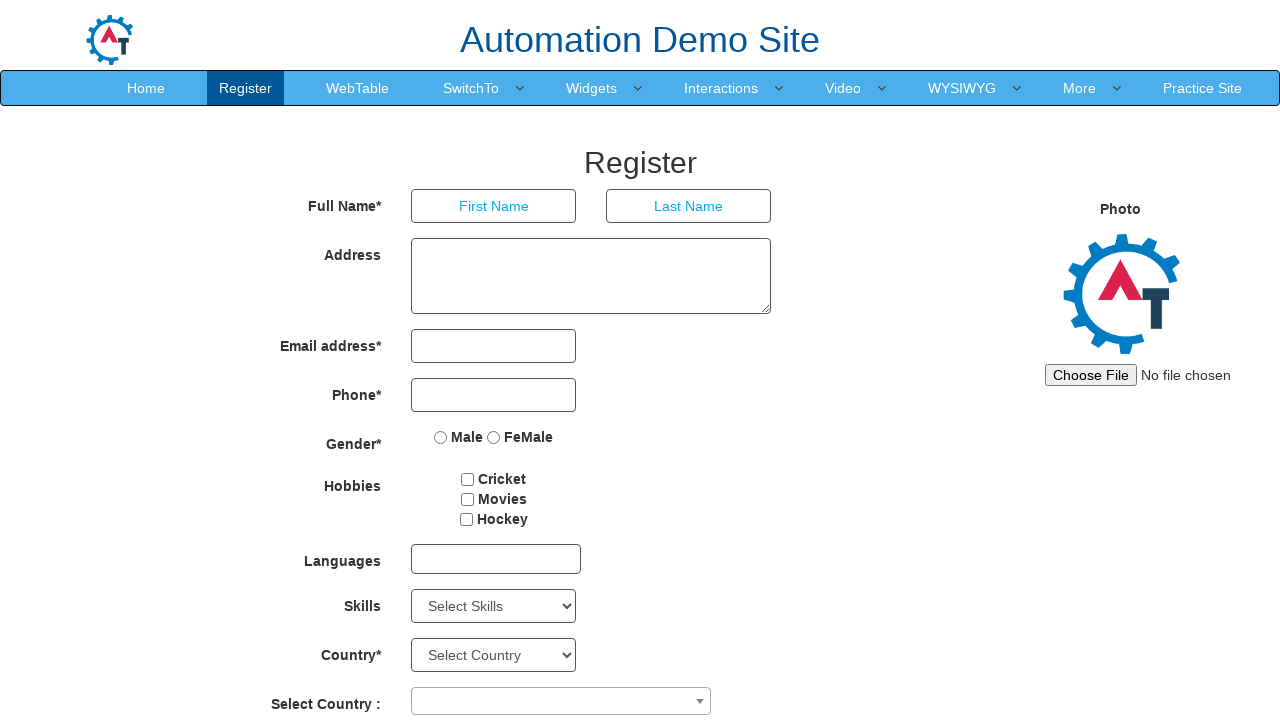

Hovered over SwitchTo menu at (471, 88) on xpath=//a[.='SwitchTo']
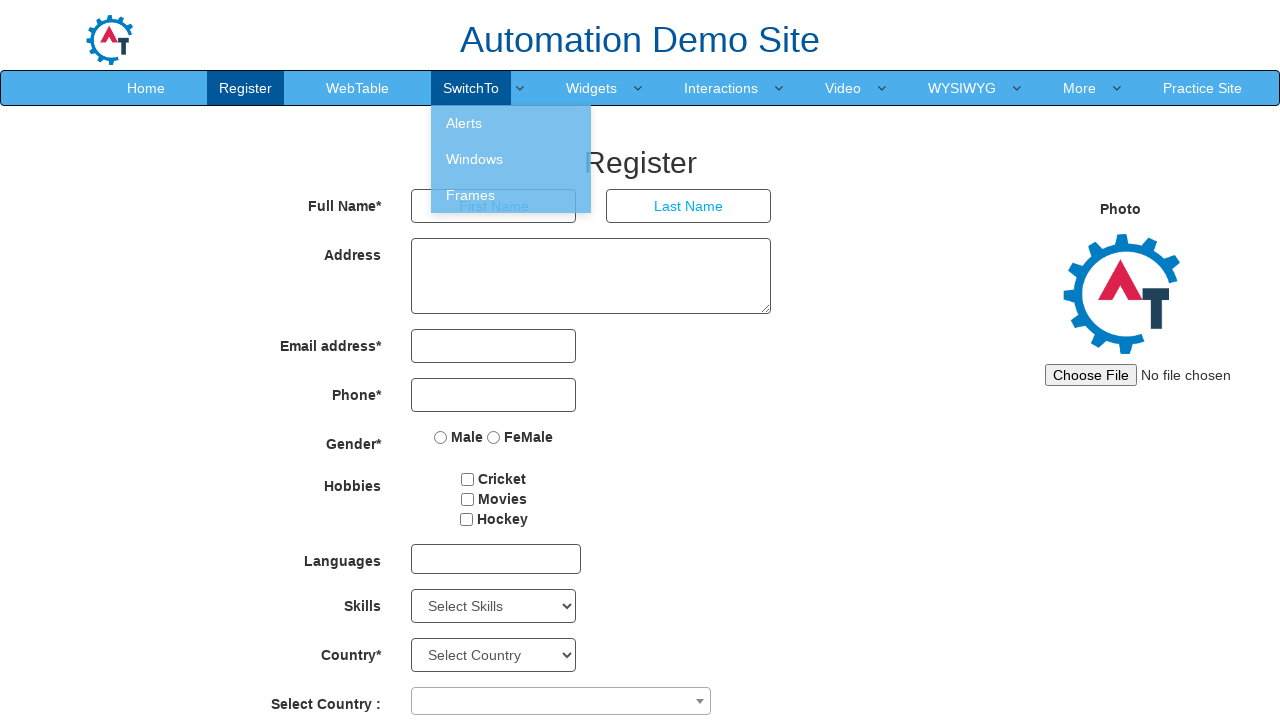

Clicked on Alerts submenu at (511, 123) on xpath=//a[.='Alerts']
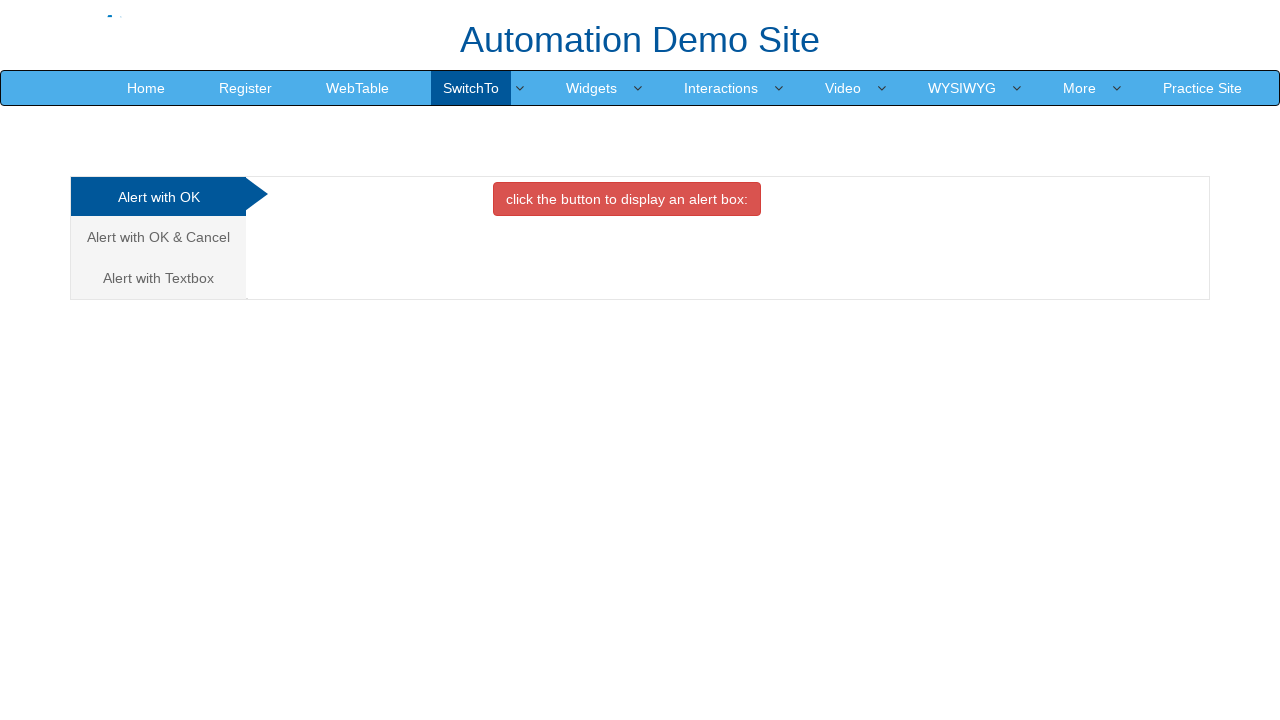

Scrolled down 250px to view alert button
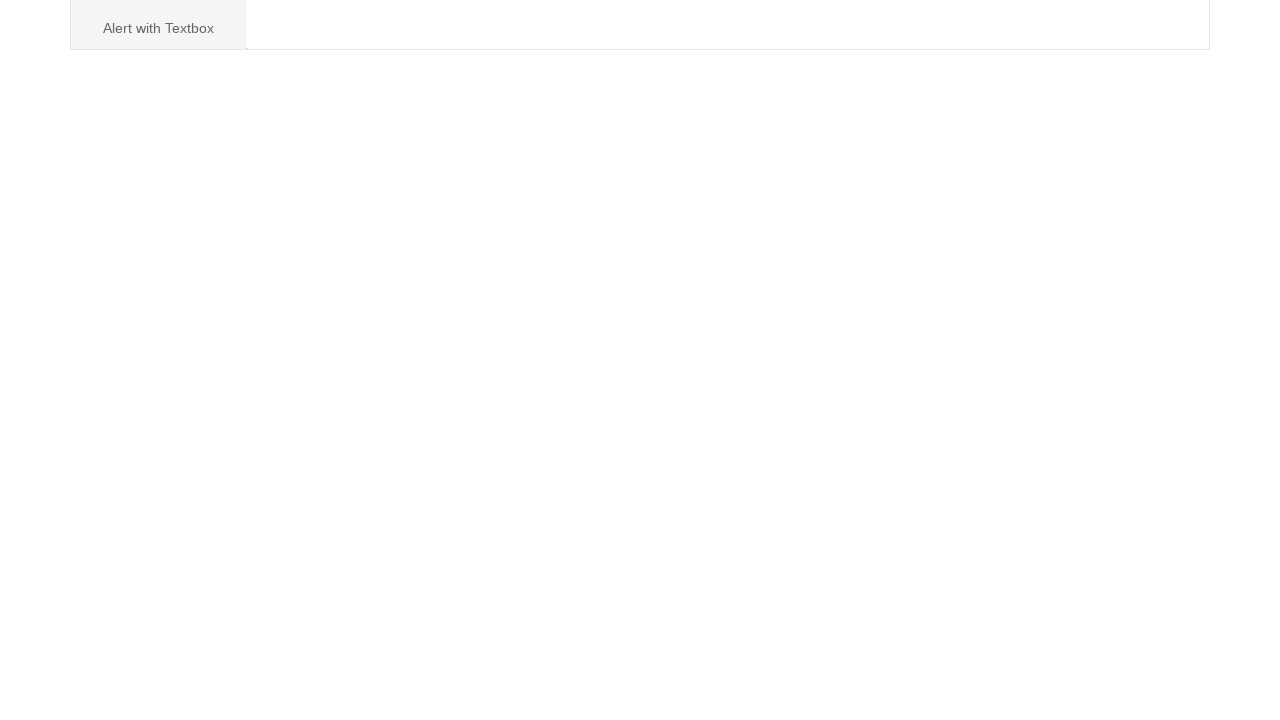

Set up dialog handler to automatically accept alerts
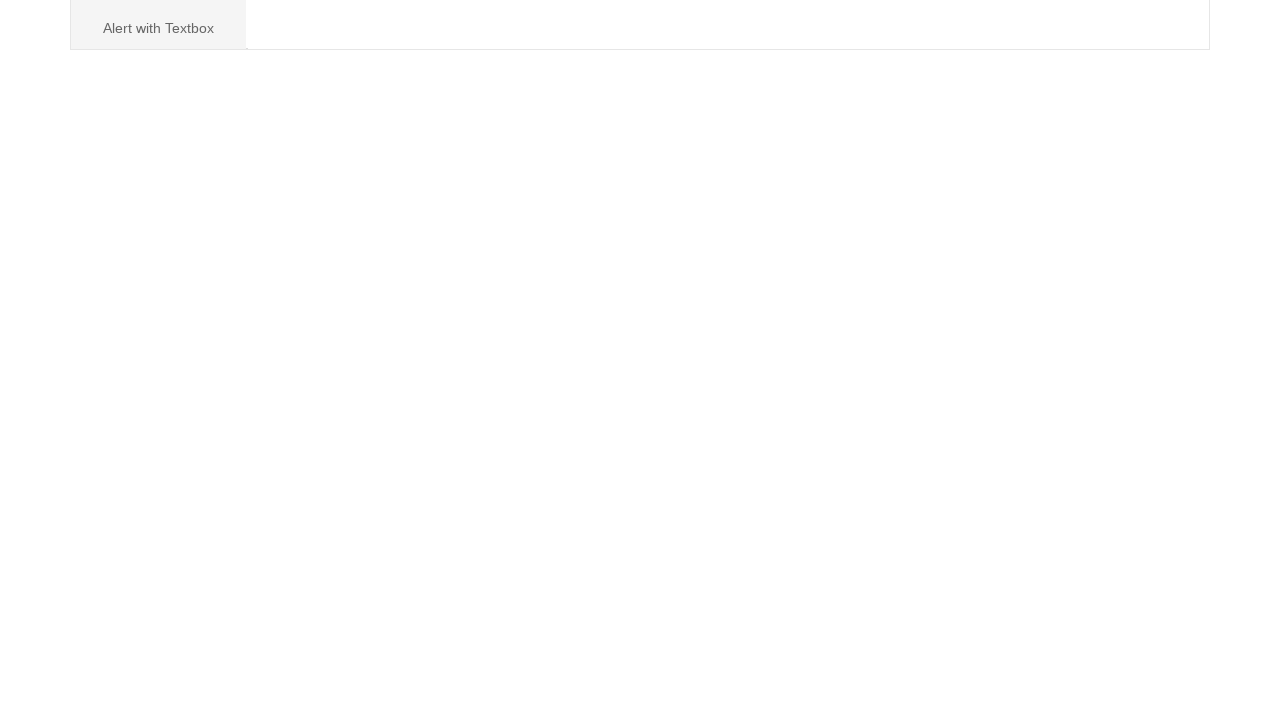

Clicked button to trigger alert dialog at (627, 199) on xpath=//button[contains(text(),'click the button to display an  alert box')]
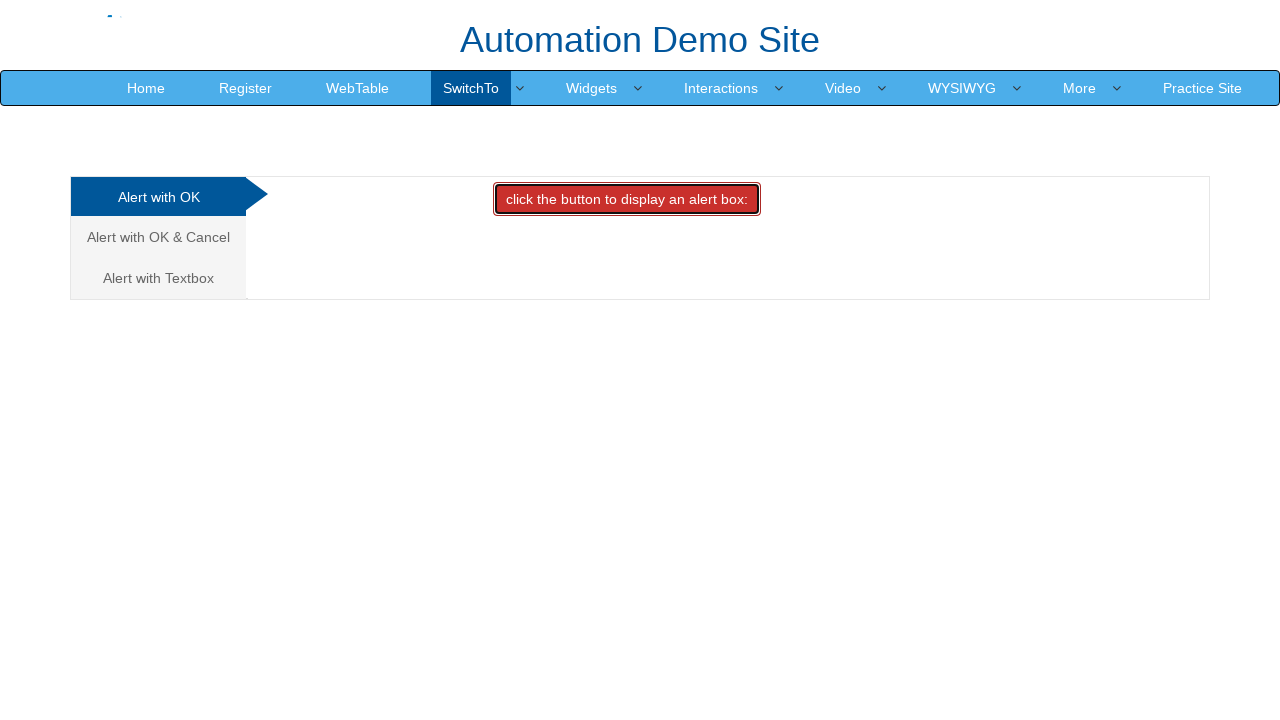

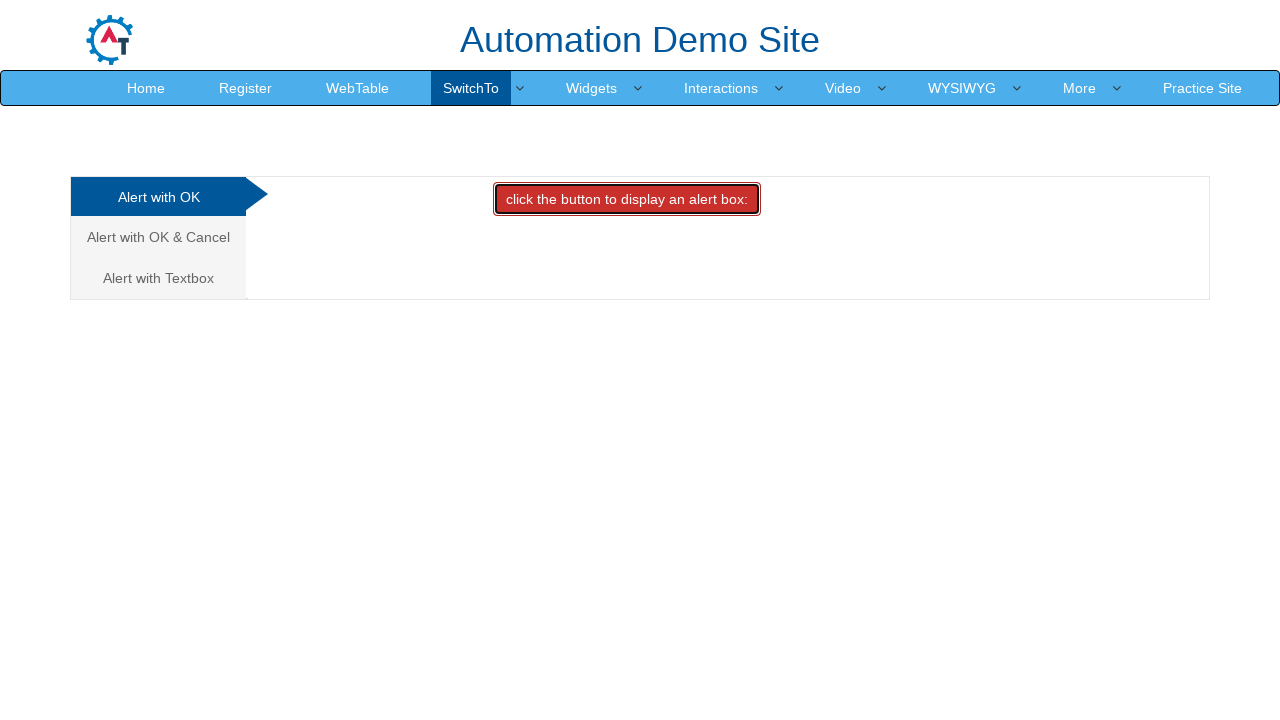